Tests window switching functionality by clicking the "Elemental Selenium" link which opens a new window, then switches to the new window and verifies navigation worked.

Starting URL: https://the-internet.herokuapp.com/windows

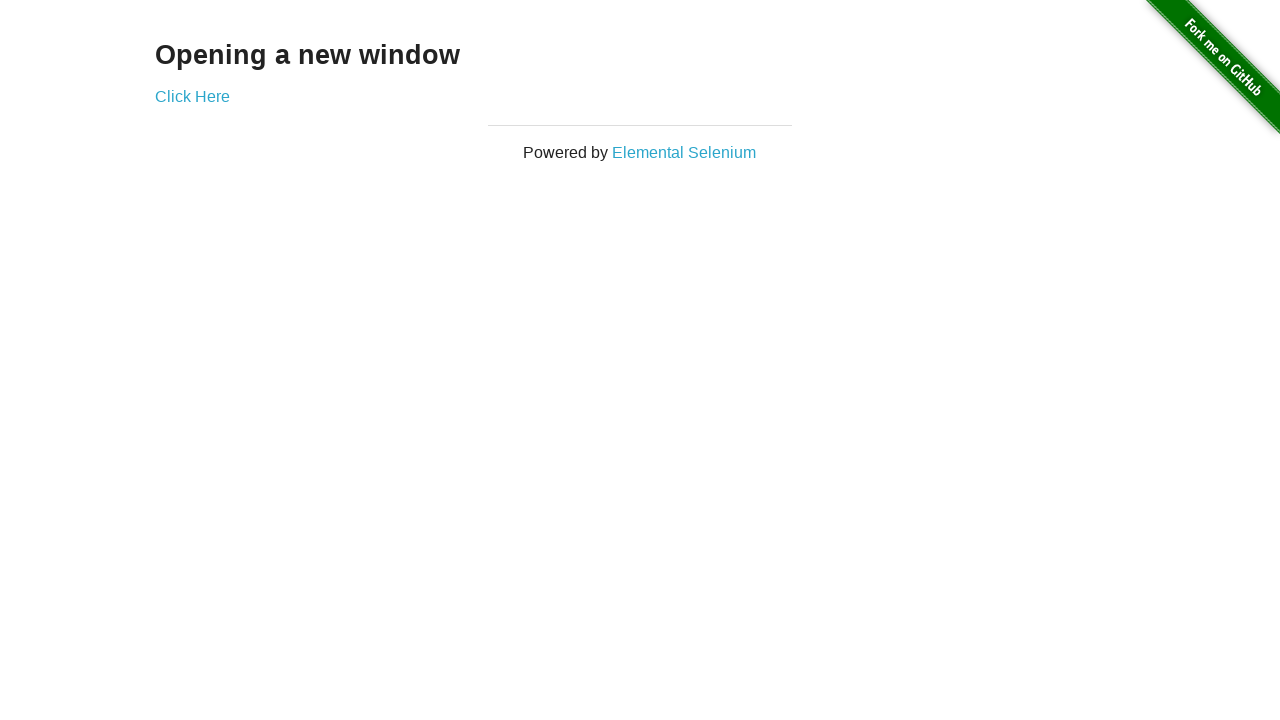

Clicked 'Elemental Selenium' link which opens a new window at (684, 152) on xpath=//*[.='Elemental Selenium']
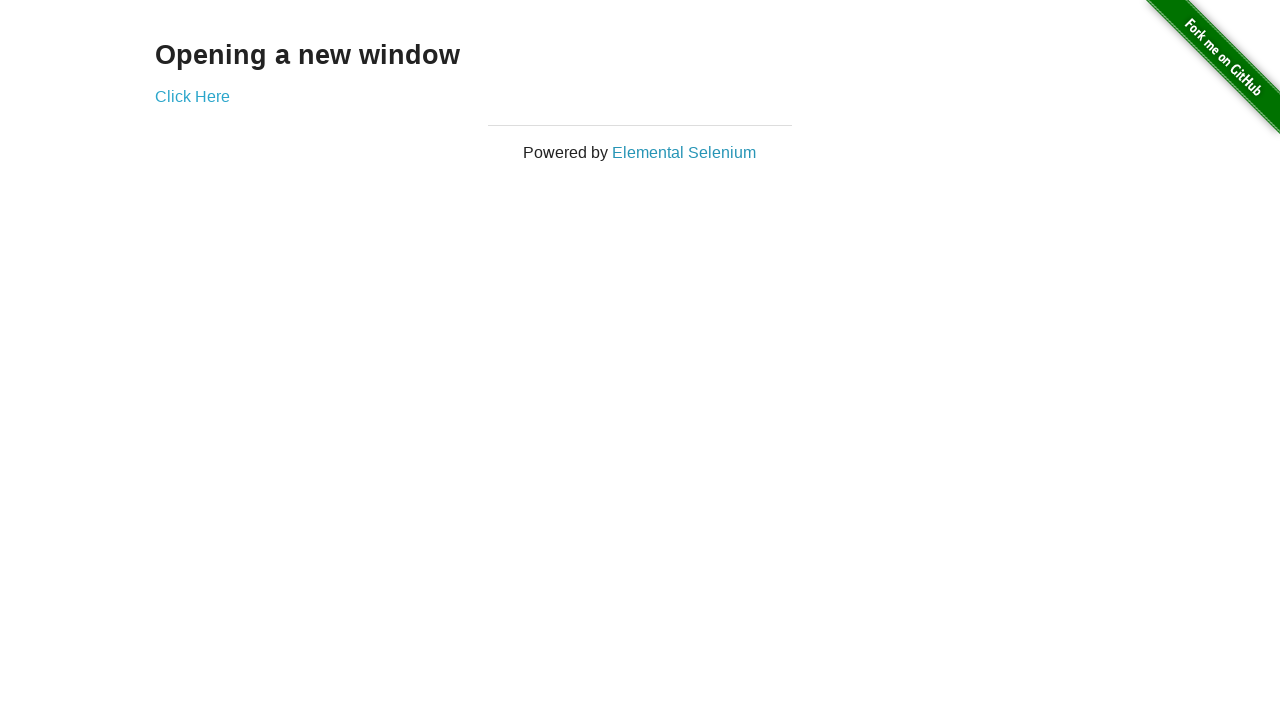

Captured reference to newly opened window
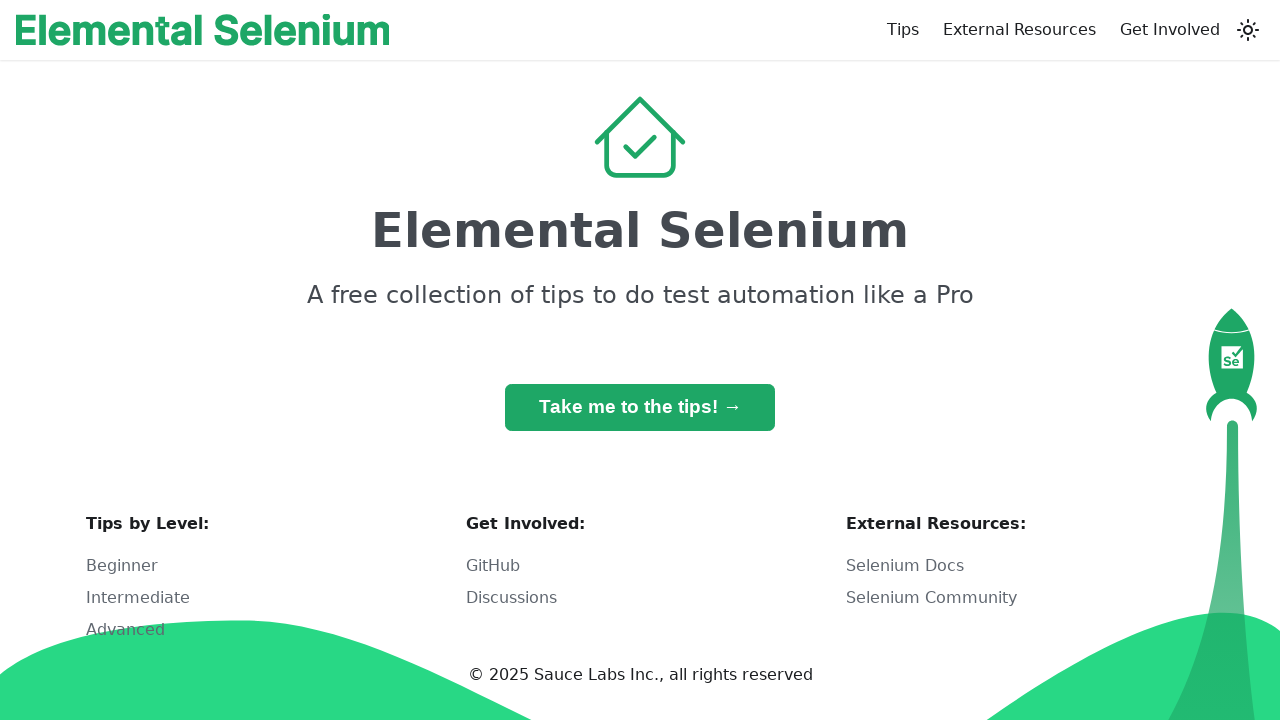

New window finished loading
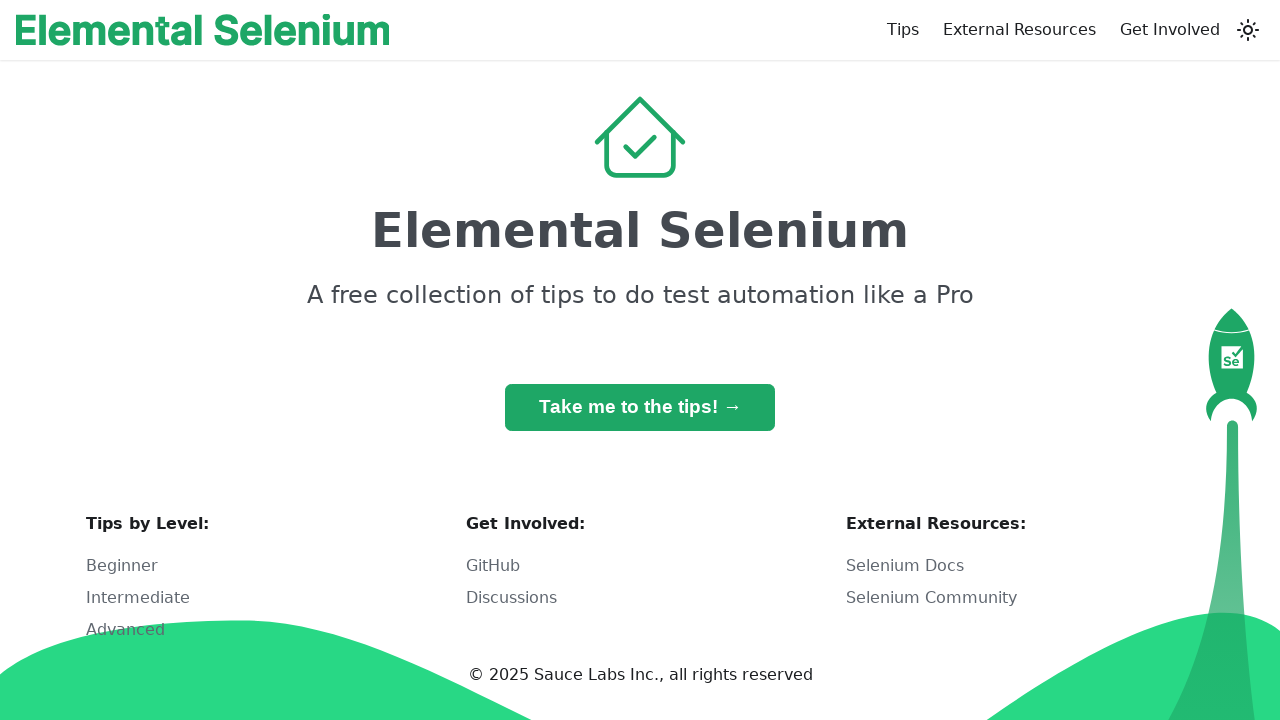

Verified body element exists on Elemental Selenium page
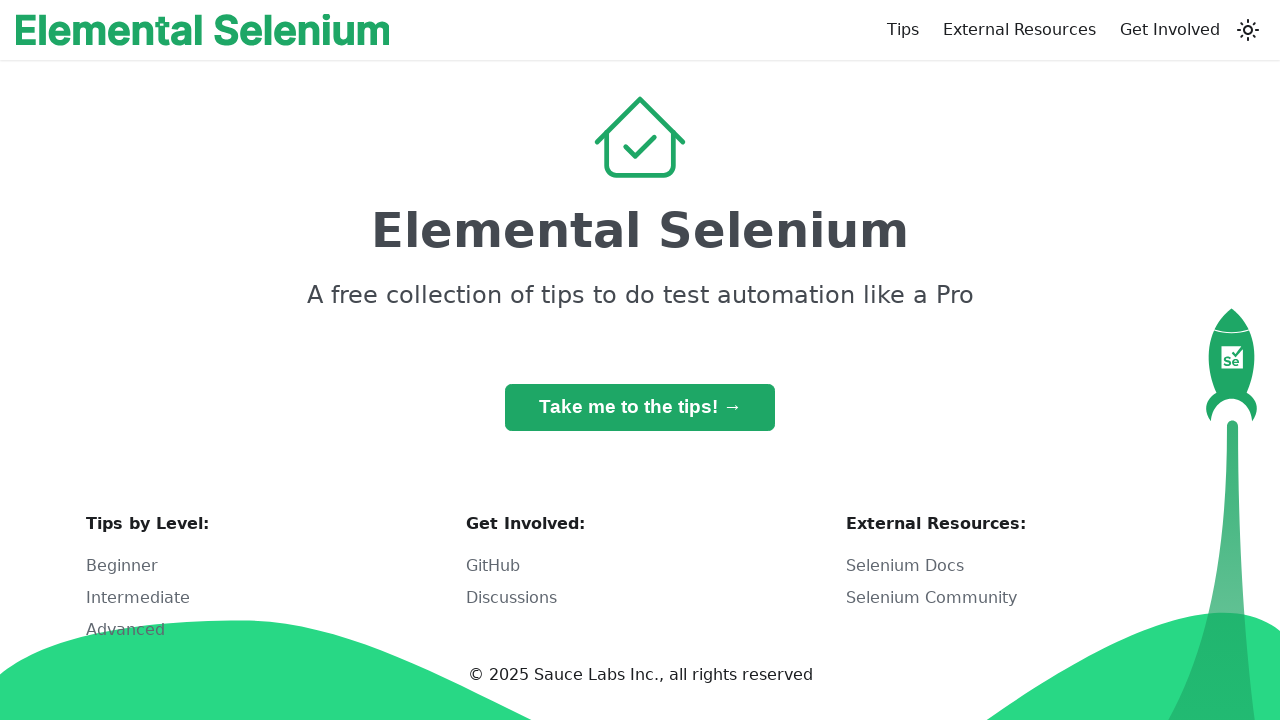

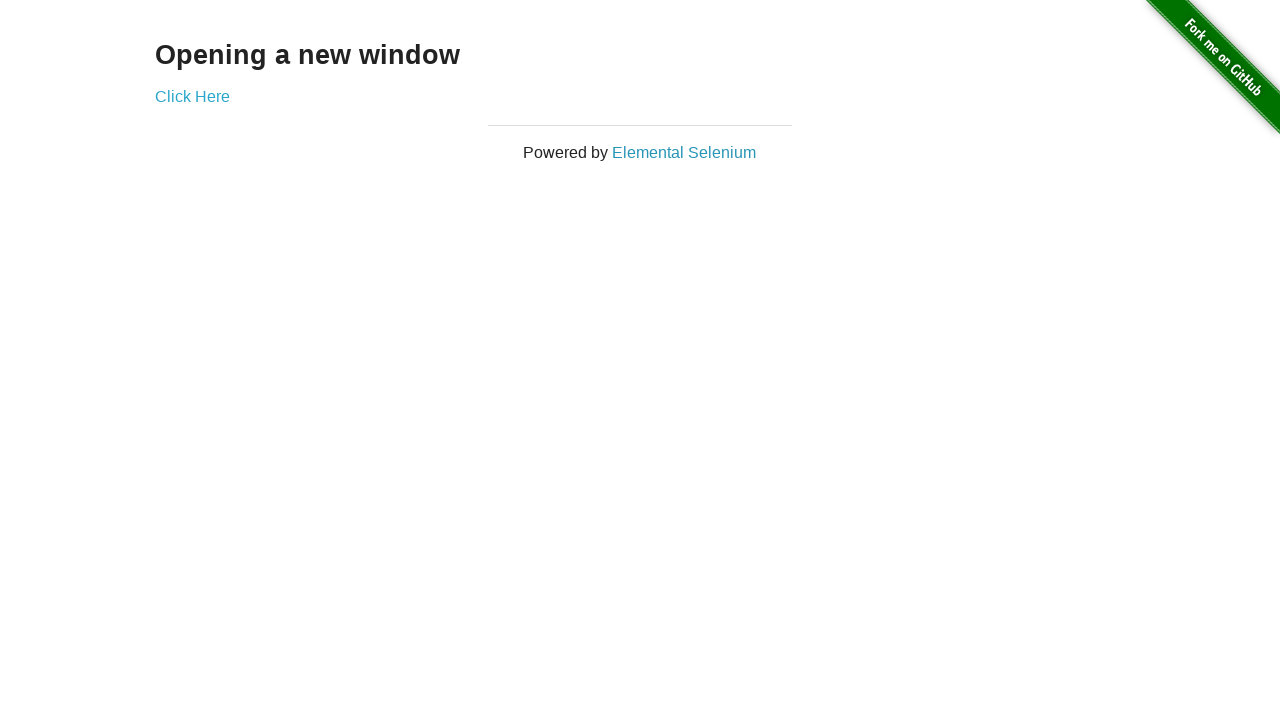